Tests iframe interaction on W3Schools tryit editor by clicking a button to display date/time within an iframe, then resetting the iframe by clicking the Run button

Starting URL: https://www.w3schools.com/js/tryit.asp?filename=tryjs_myfirst

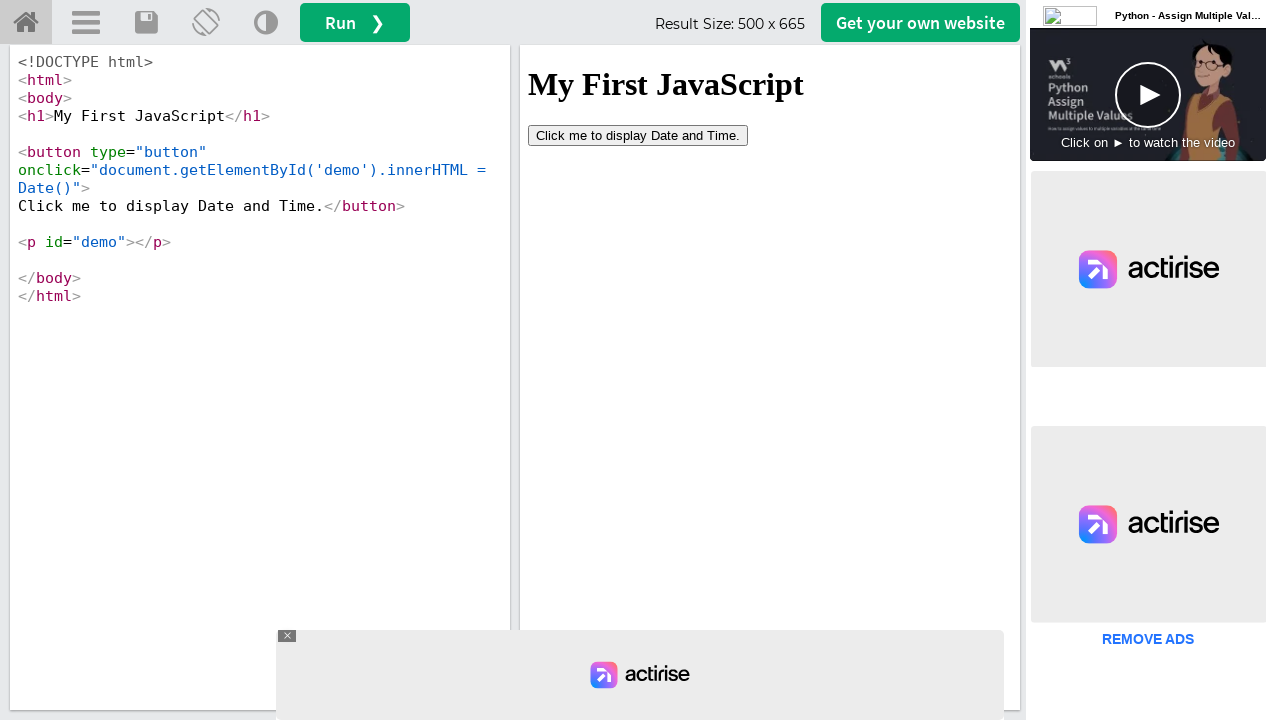

Switched to iframeResult frame
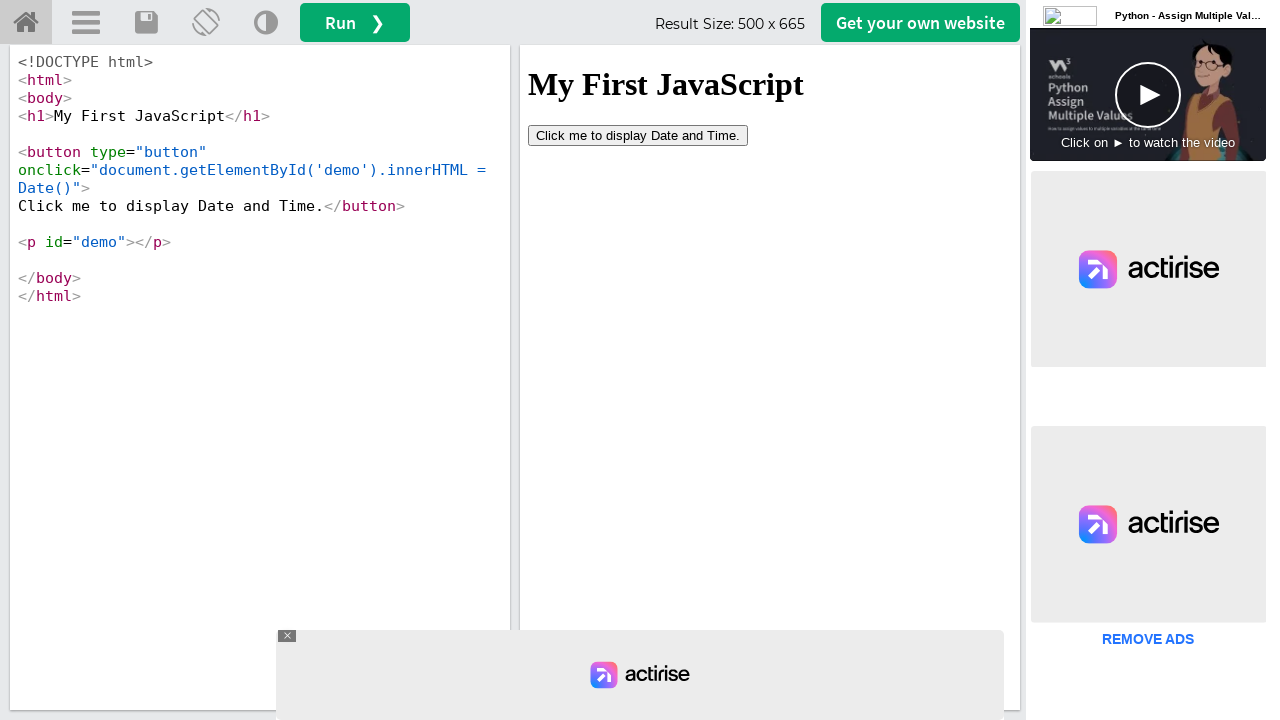

Clicked button to display Date and Time in iframe at (638, 135) on xpath=//button[normalize-space()='Click me to display Date and Time.']
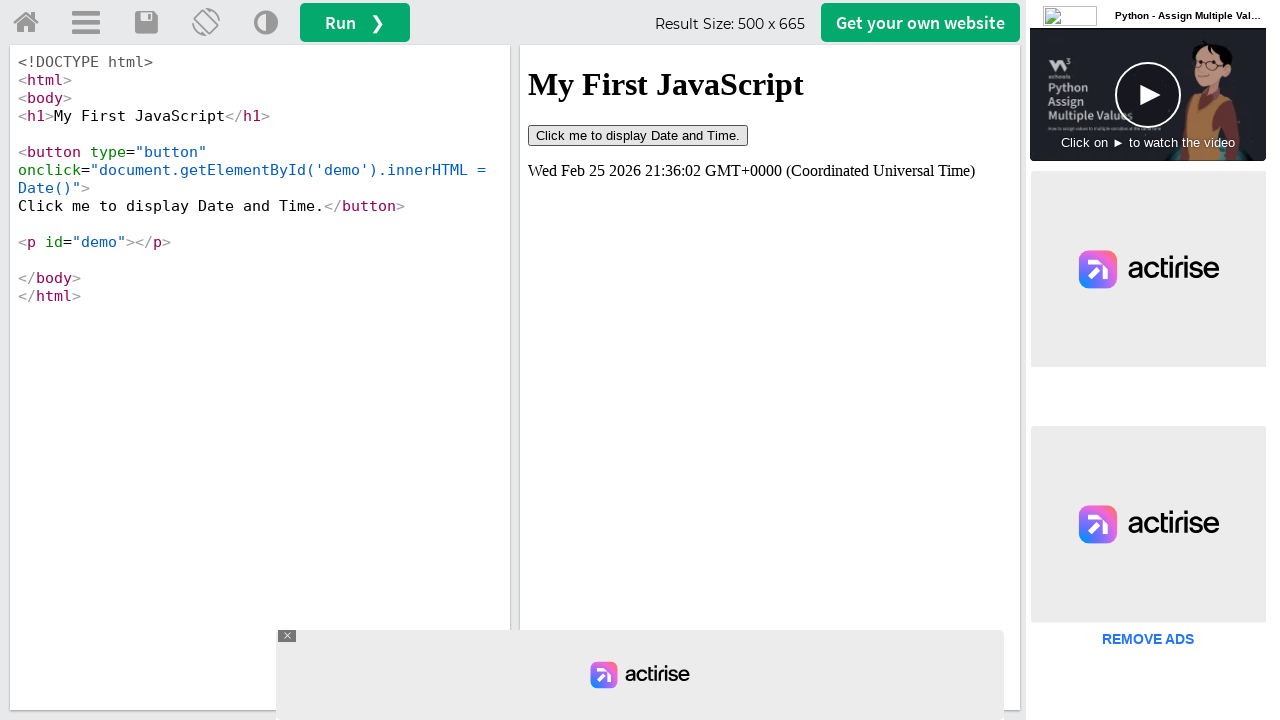

Date and Time text appeared in demo element
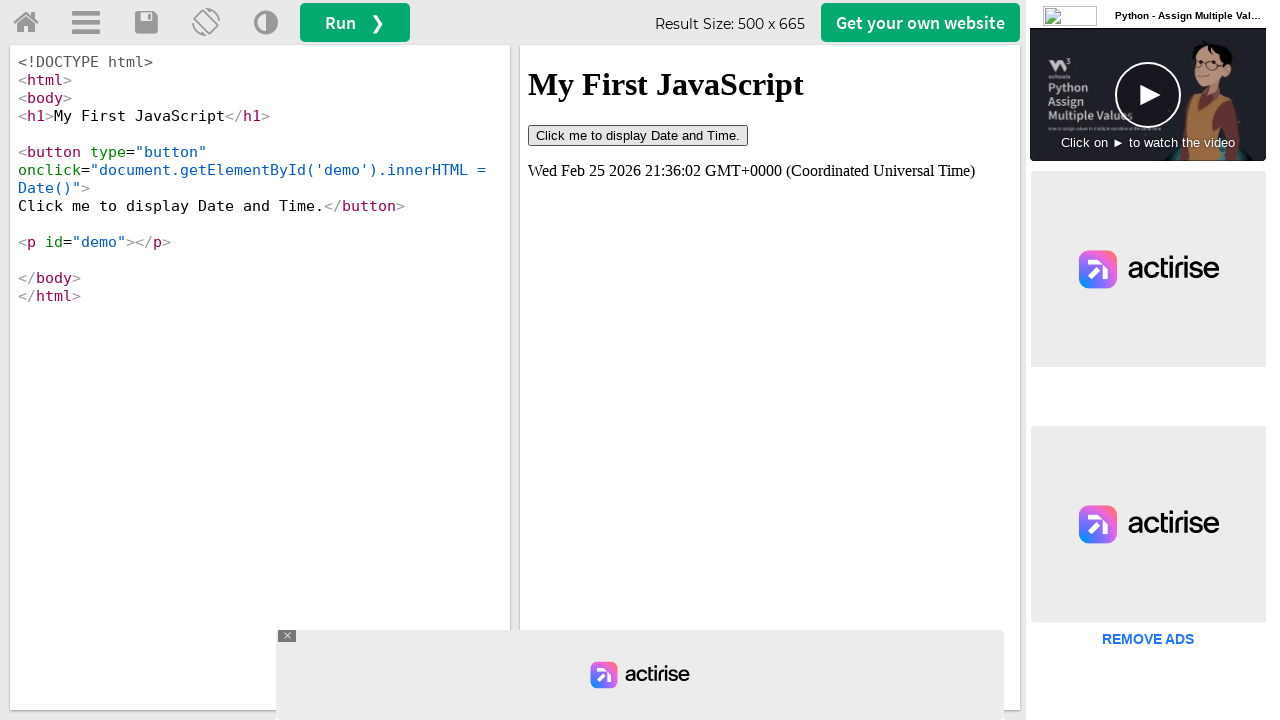

Clicked Run button to reset the iframe at (355, 22) on #runbtn
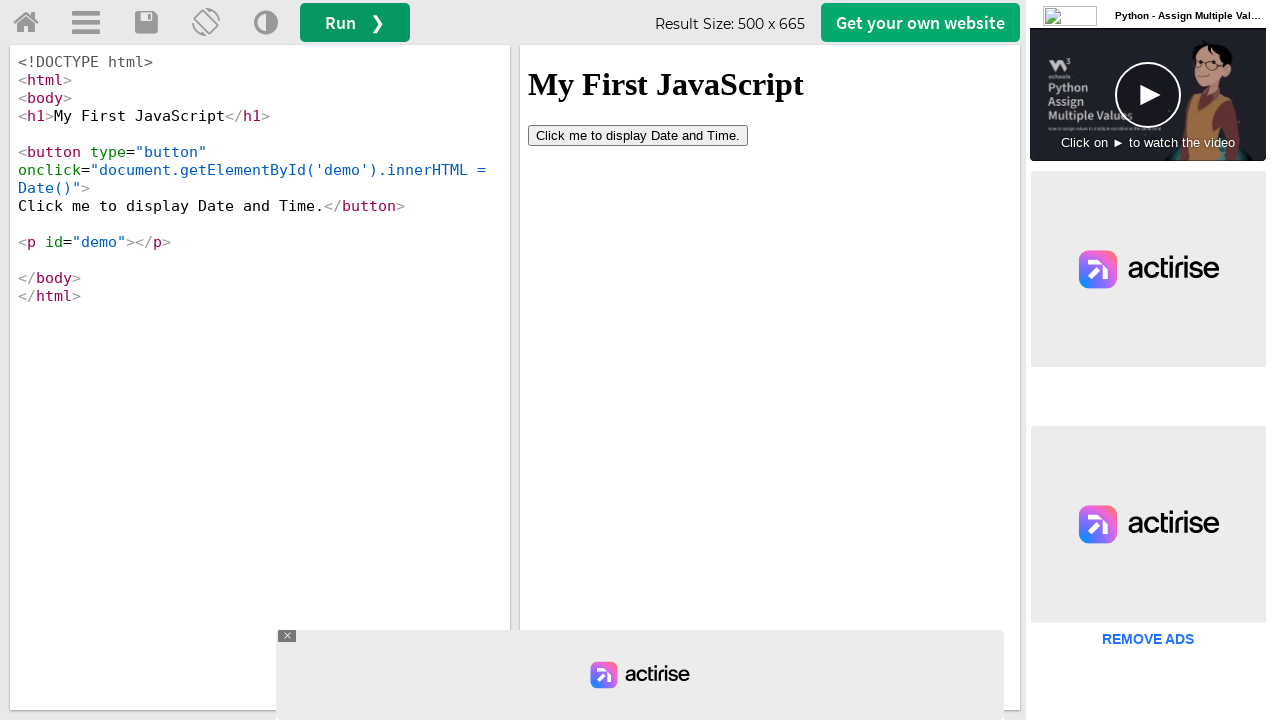

Switched to iframeResult frame to verify reset
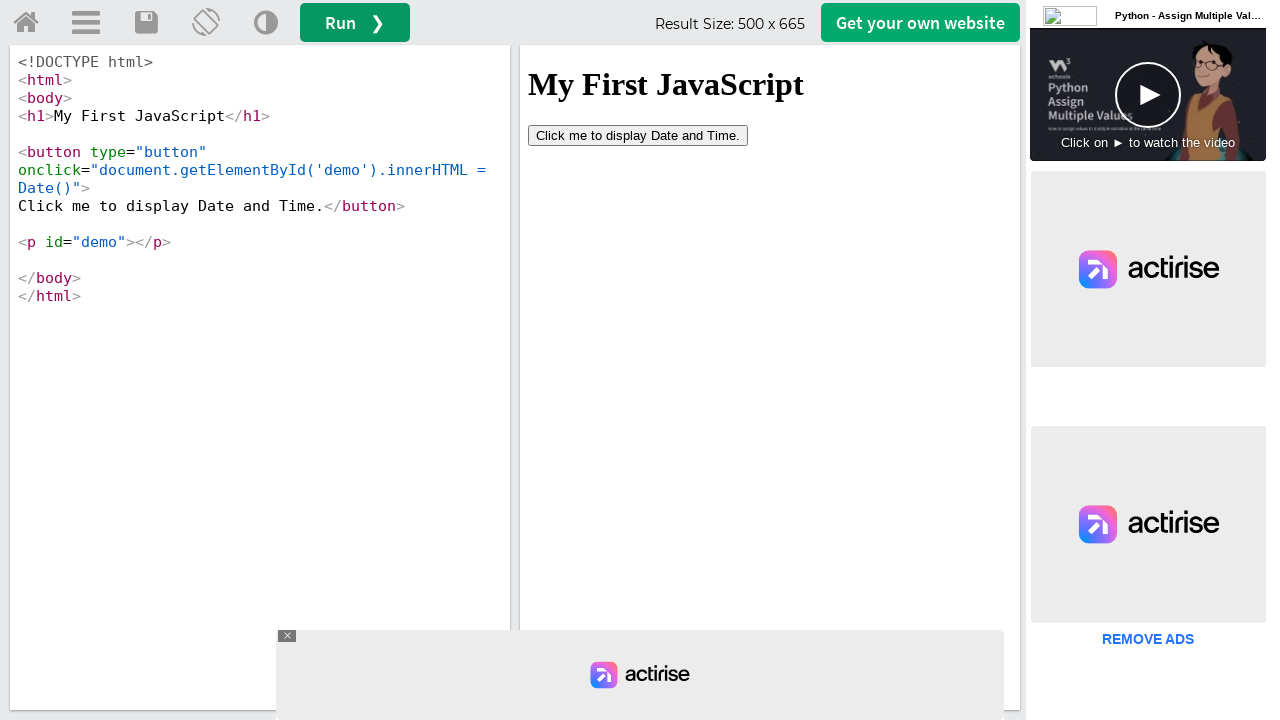

Verified demo element is hidden after reset
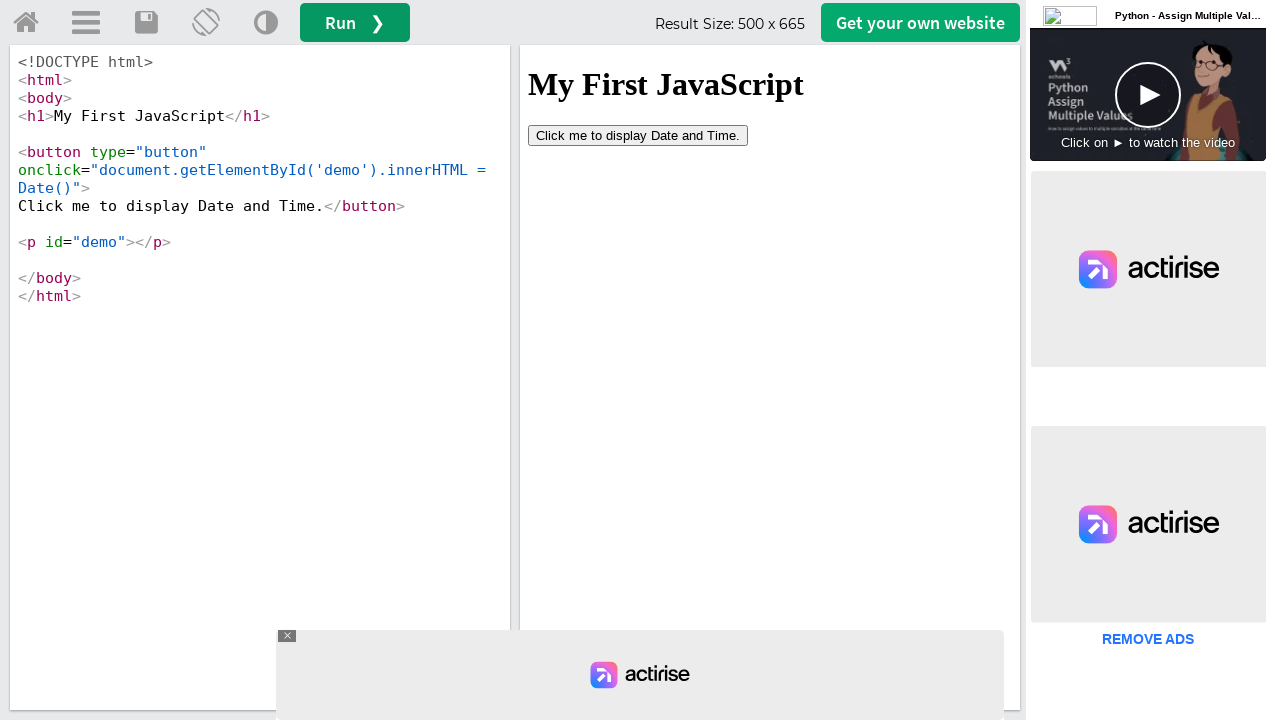

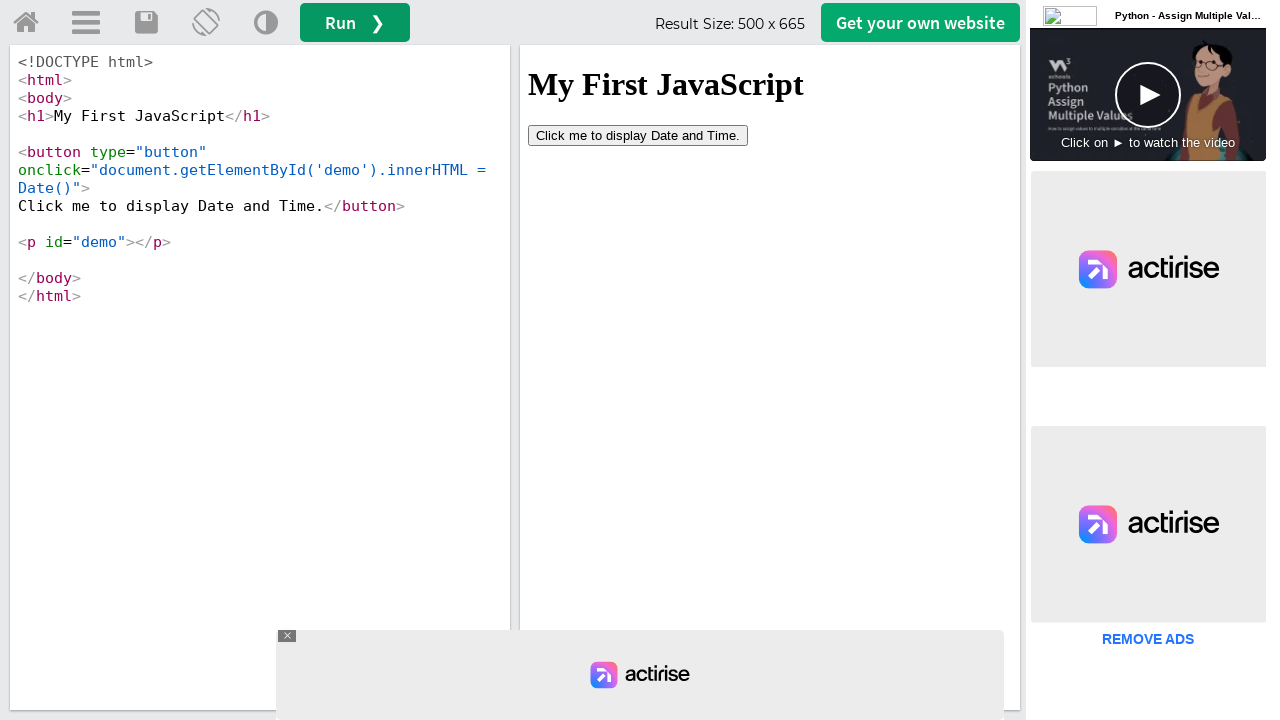